Tests Python.org search functionality by searching for "pycon" and verifying results are displayed

Starting URL: http://www.python.org

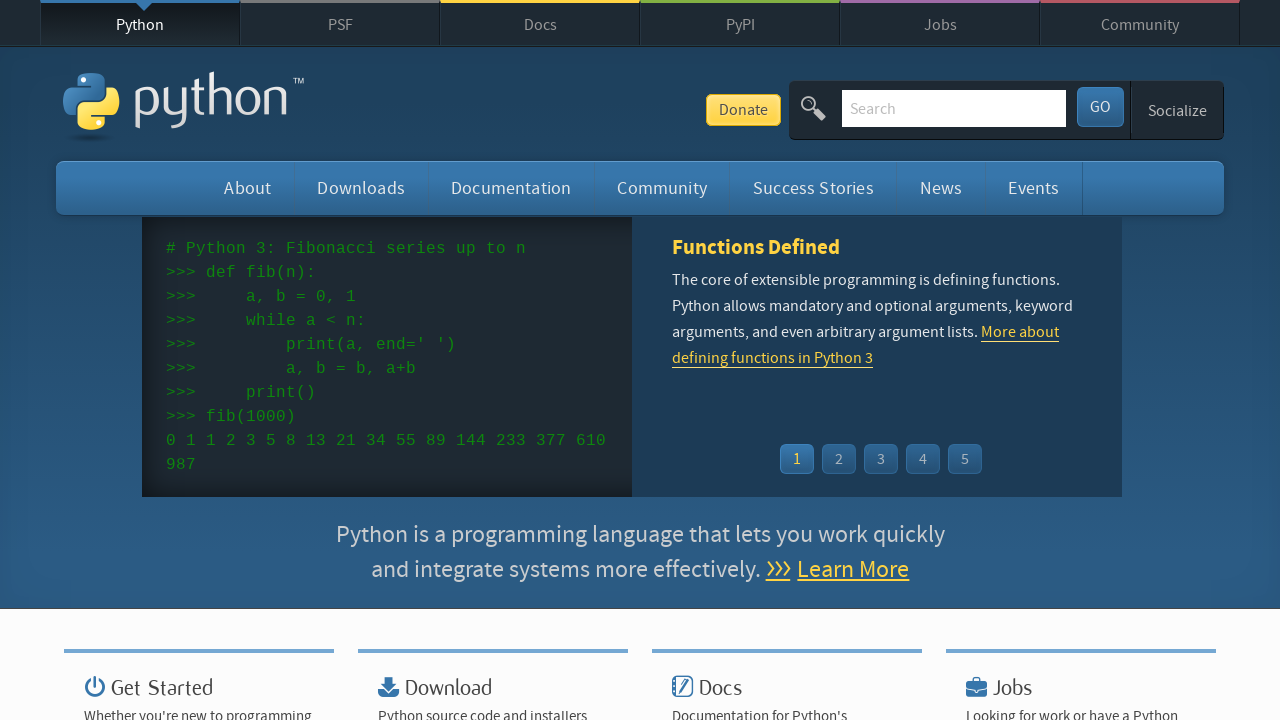

Located and cleared search input field on input[name='q']
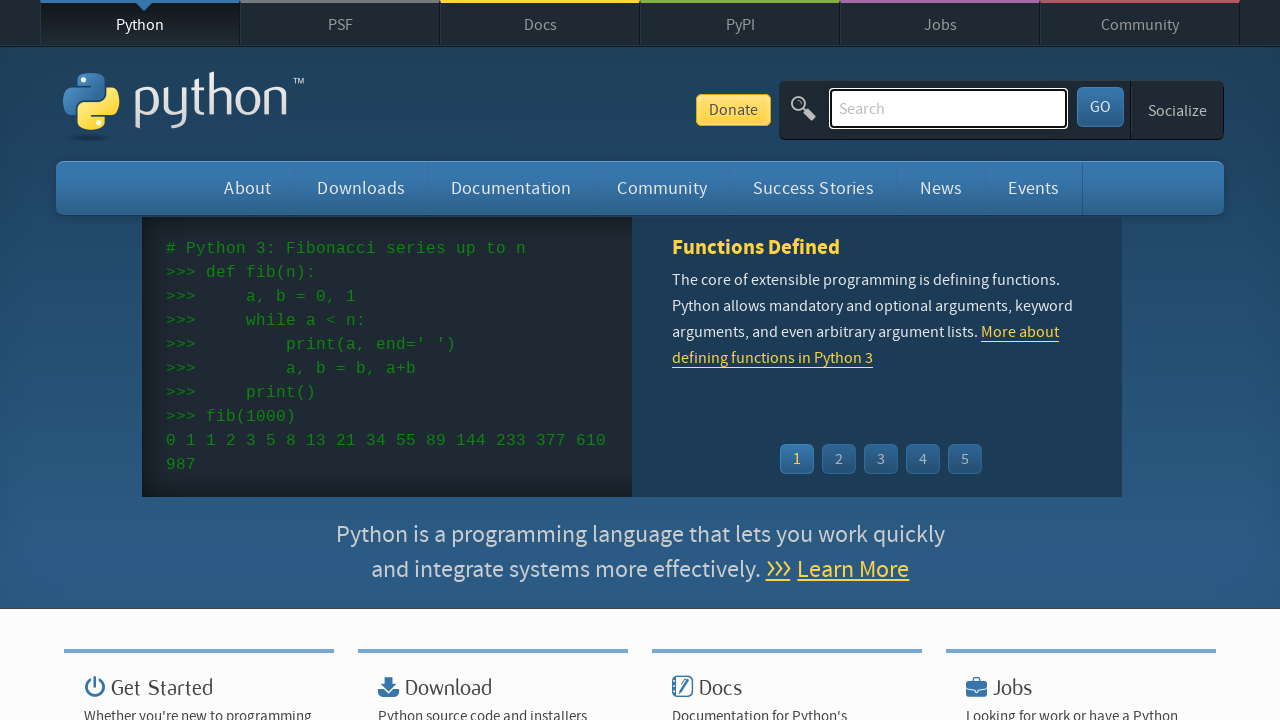

Filled search field with 'pycon' on input[name='q']
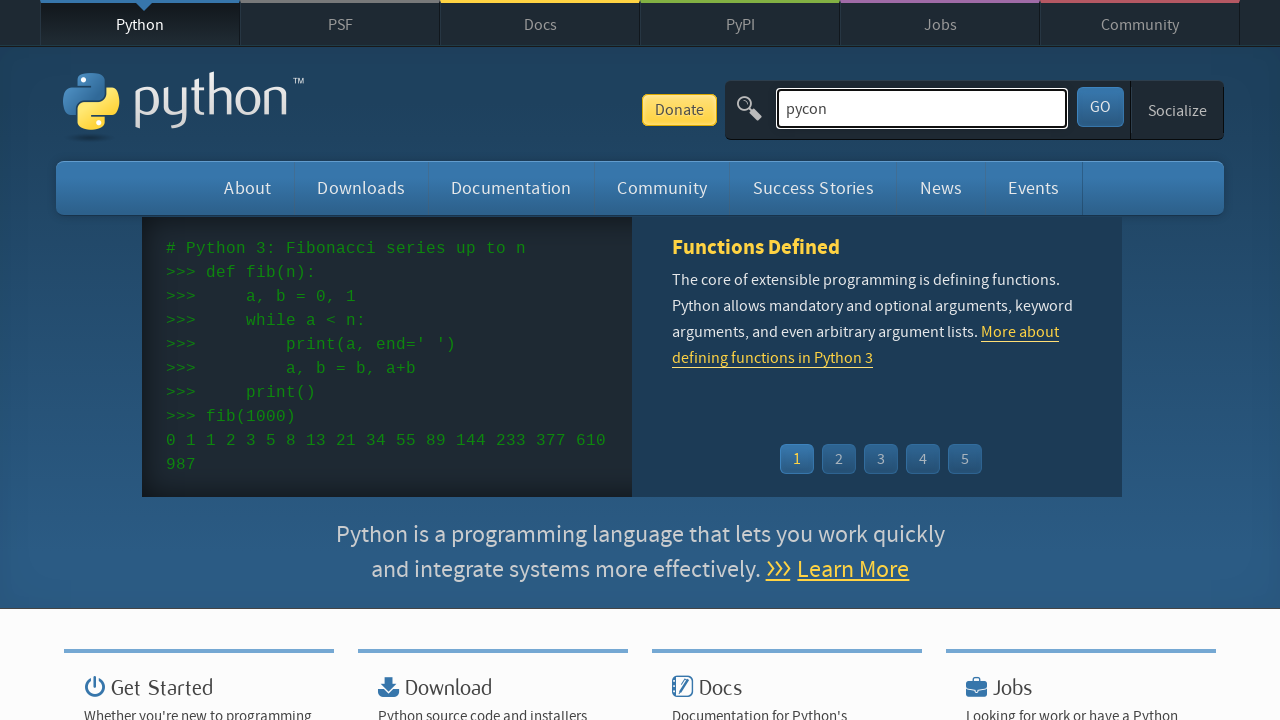

Pressed Enter to submit search on input[name='q']
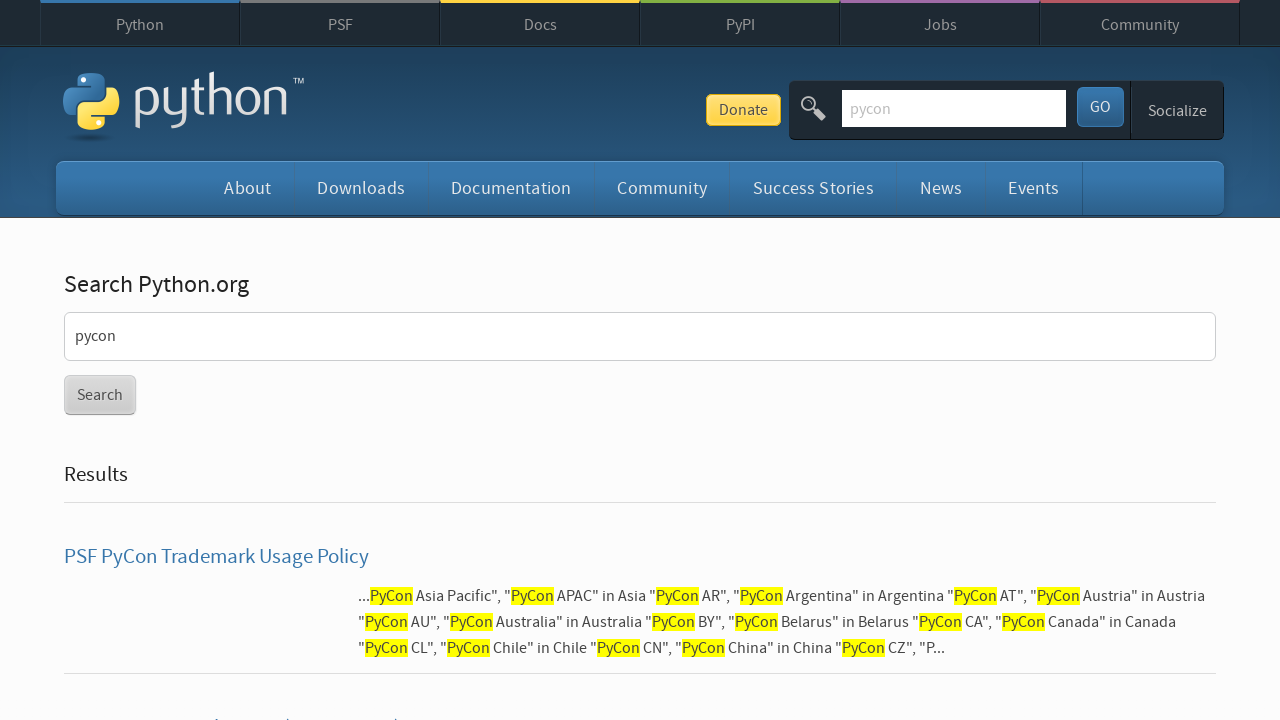

Waited for page to load completely
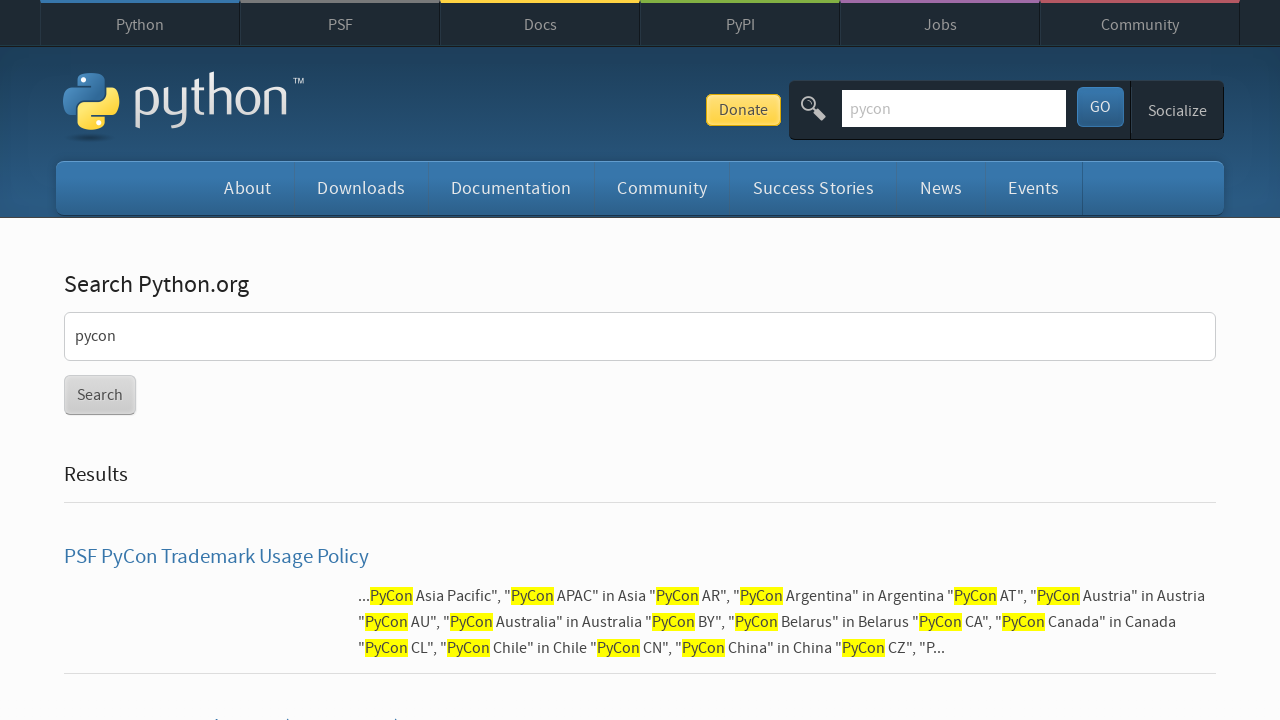

Verified search results are displayed (no 'No results found' message)
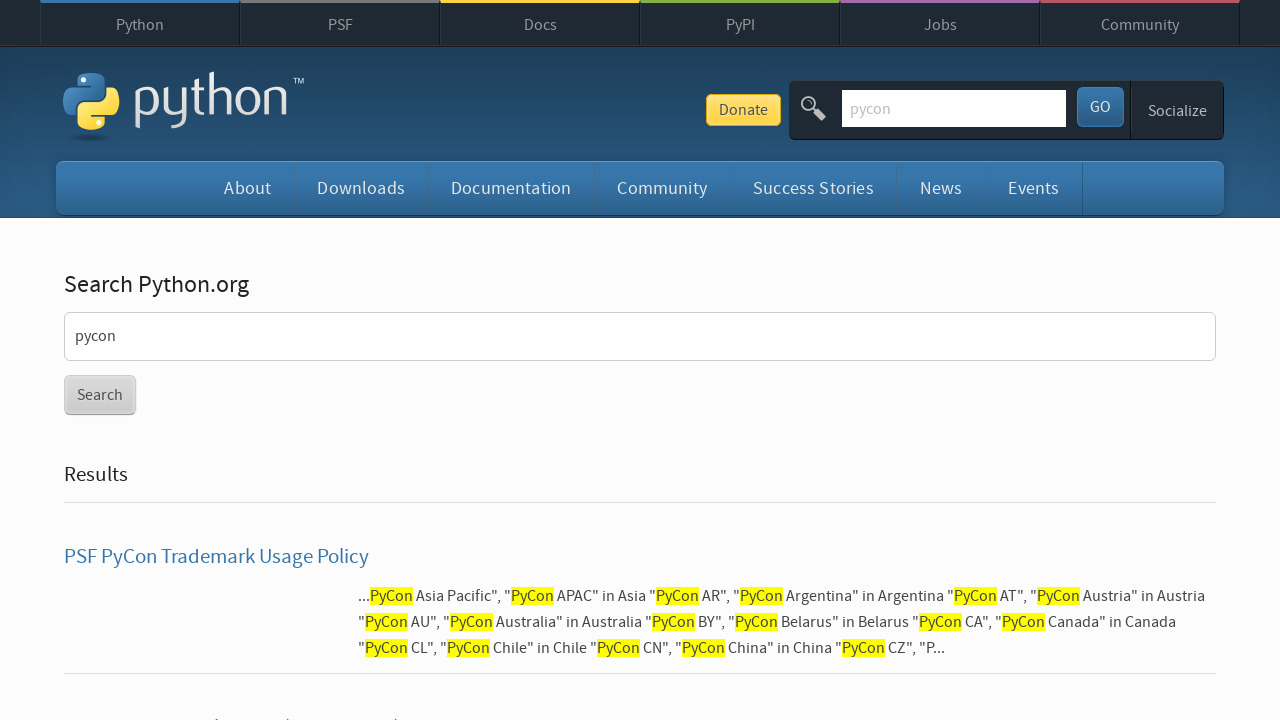

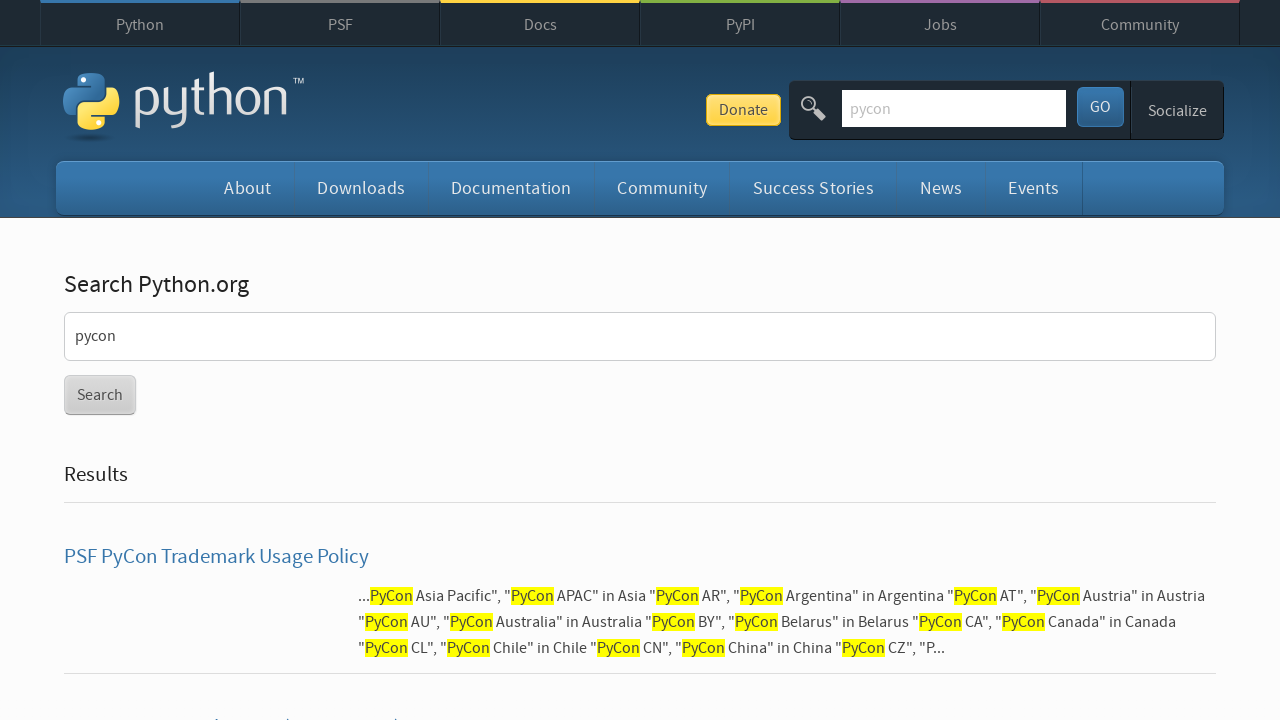